Tests that a todo item is removed when edited to an empty string

Starting URL: https://demo.playwright.dev/todomvc

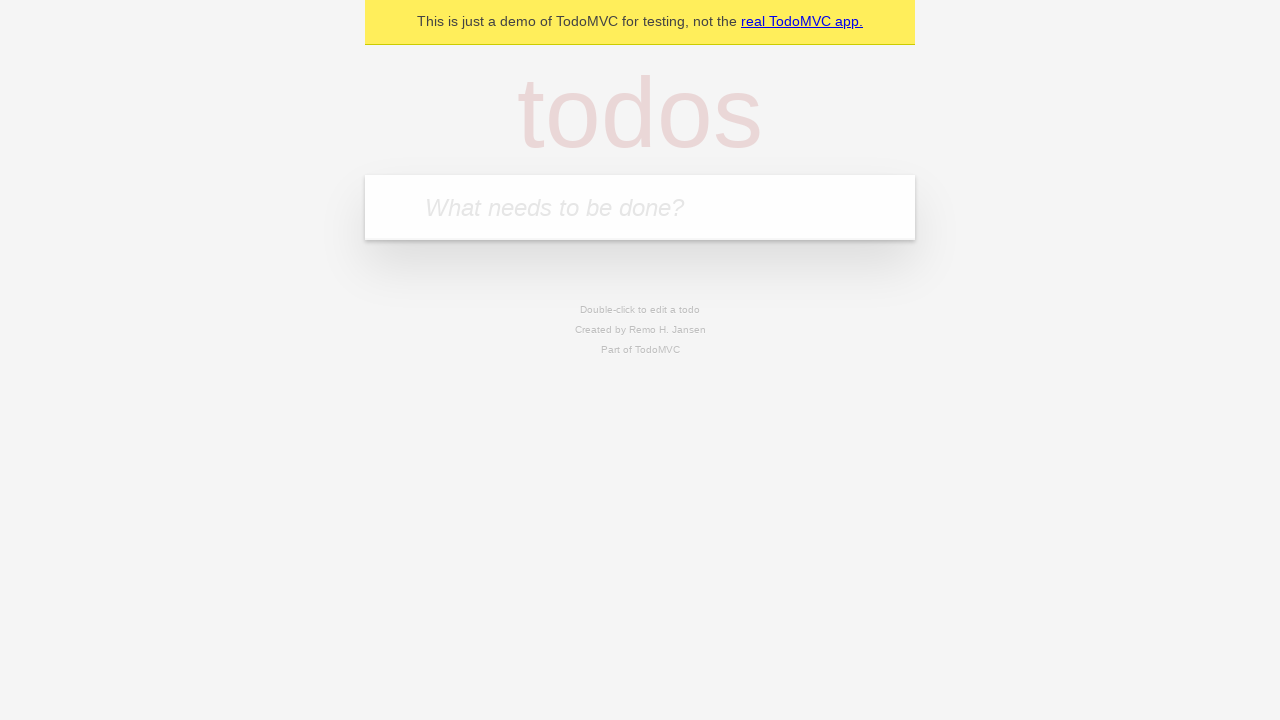

Filled new todo input with 'buy some cheese' on .new-todo
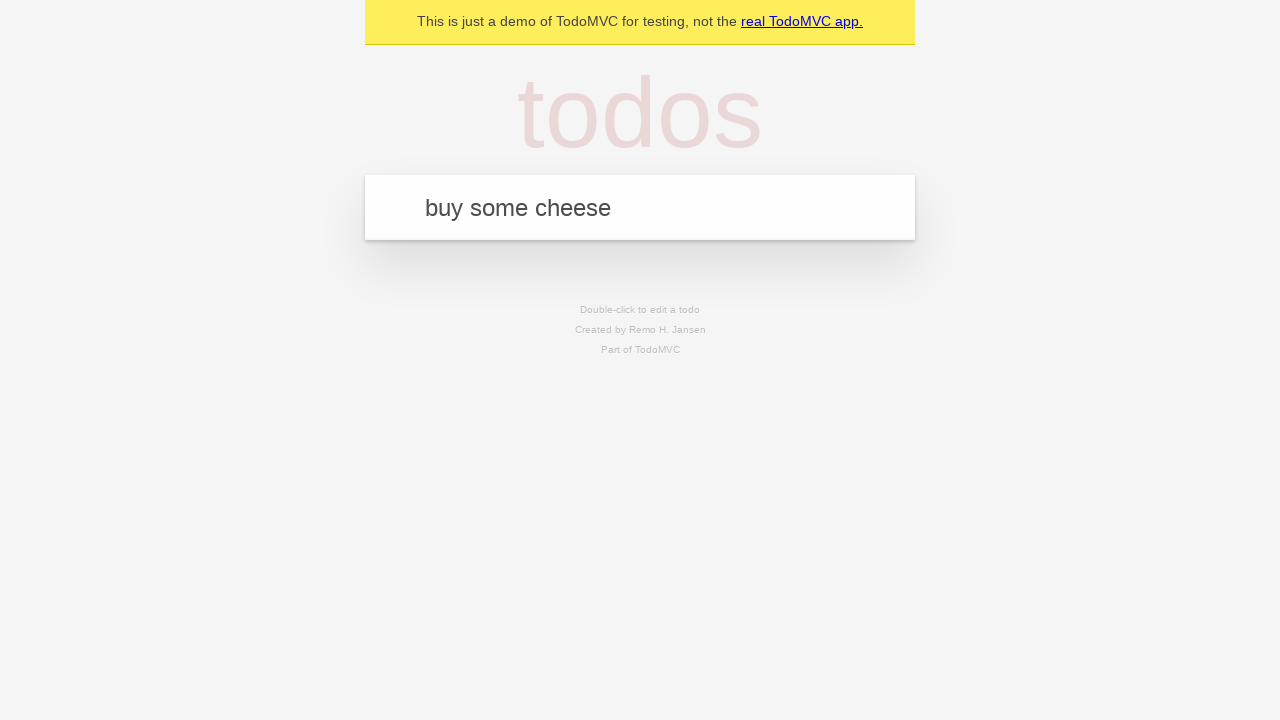

Pressed Enter to create first todo on .new-todo
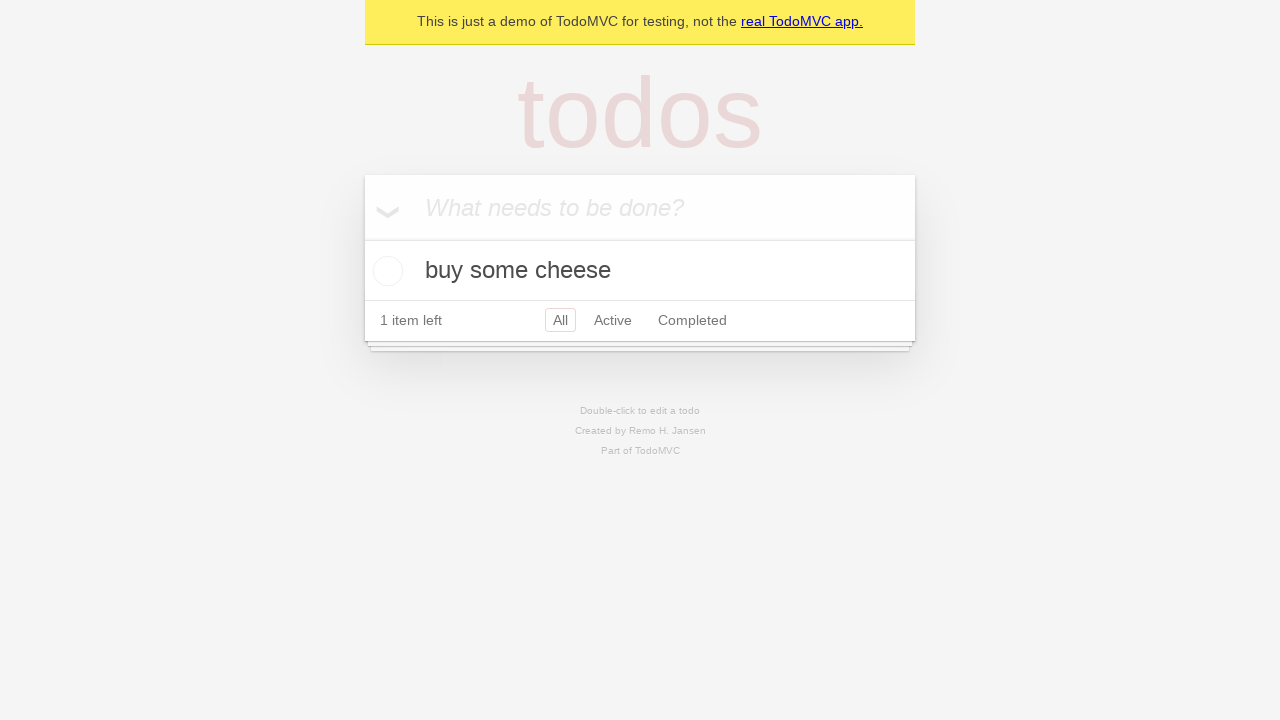

Filled new todo input with 'feed the cat' on .new-todo
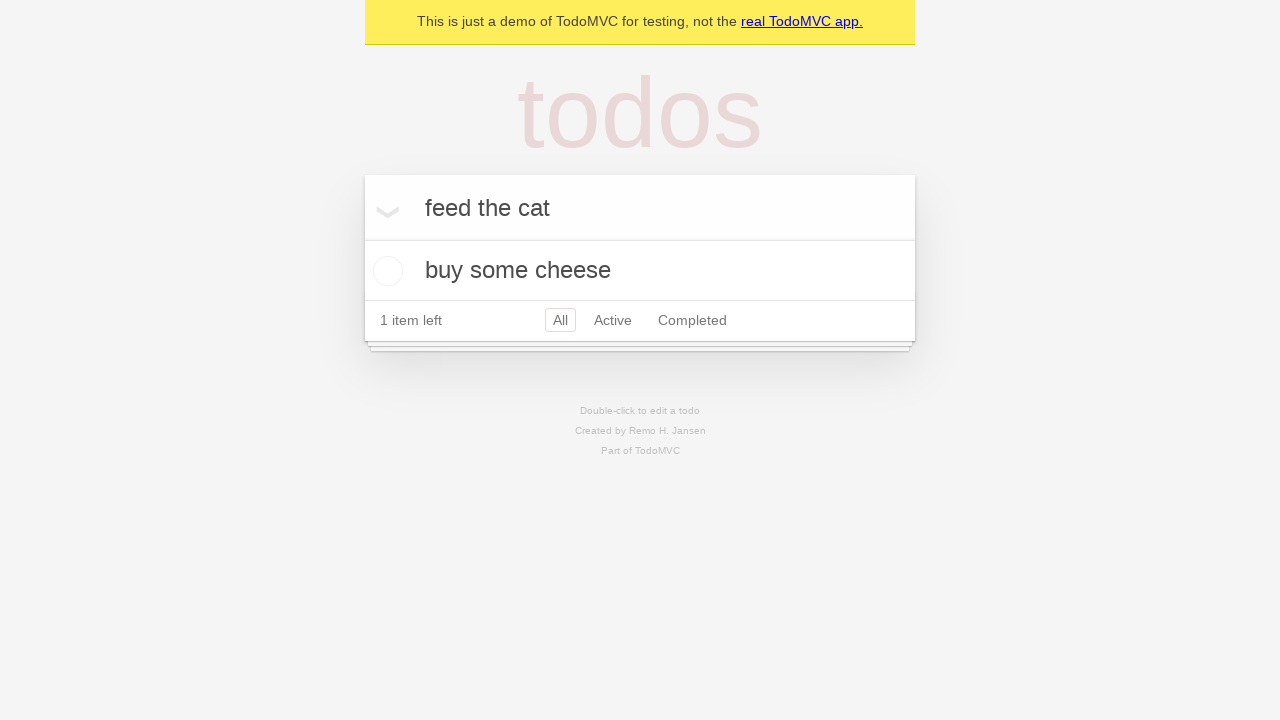

Pressed Enter to create second todo on .new-todo
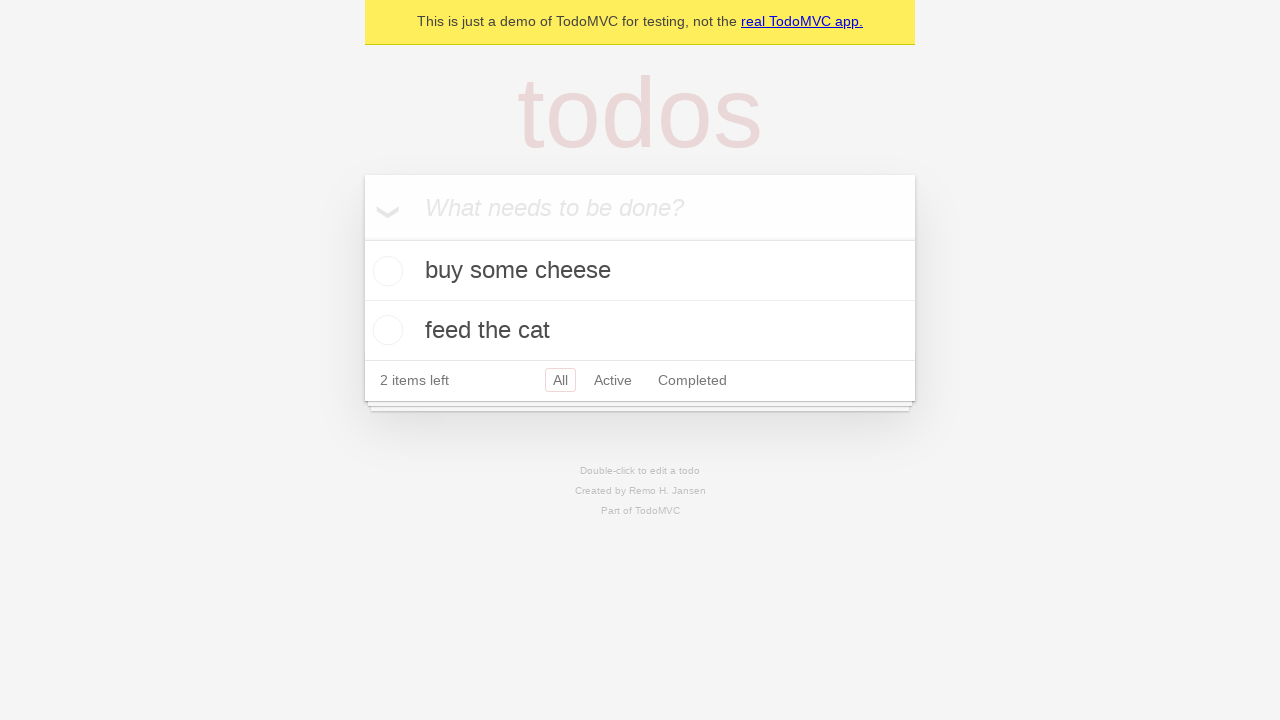

Filled new todo input with 'book a doctors appointment' on .new-todo
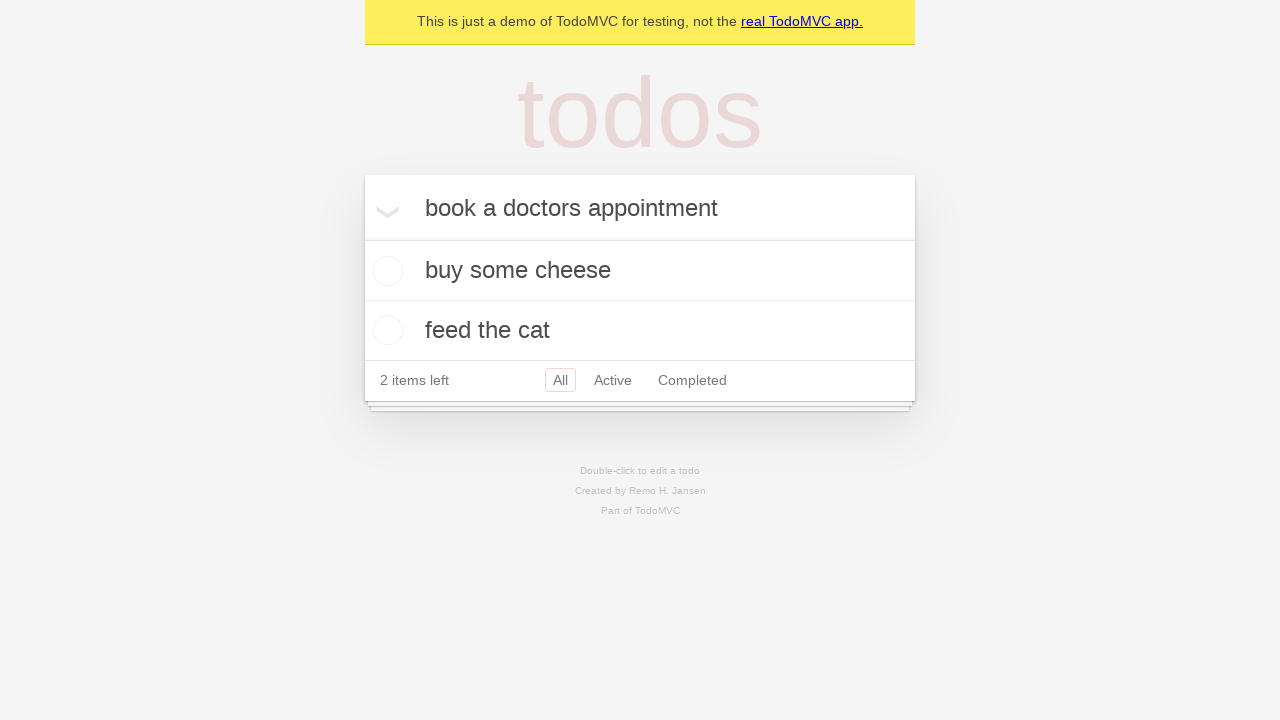

Pressed Enter to create third todo on .new-todo
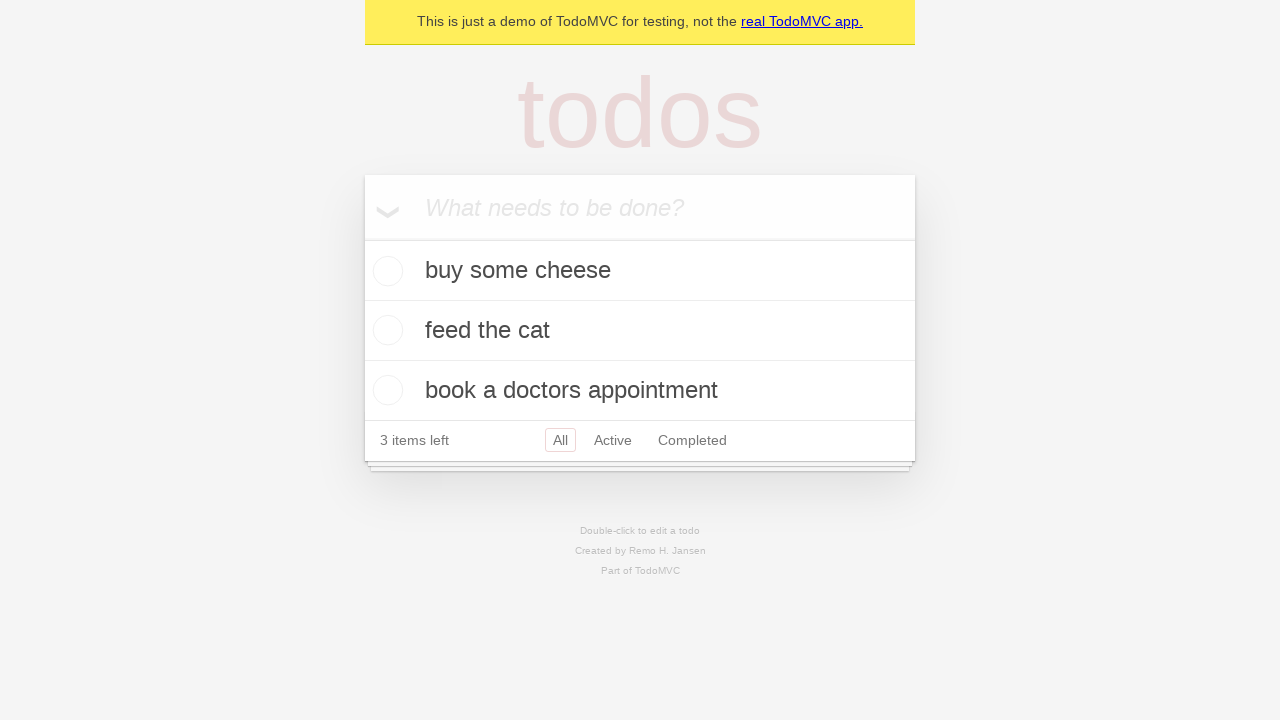

Double-clicked second todo item to enter edit mode at (640, 331) on .todo-list li >> nth=1
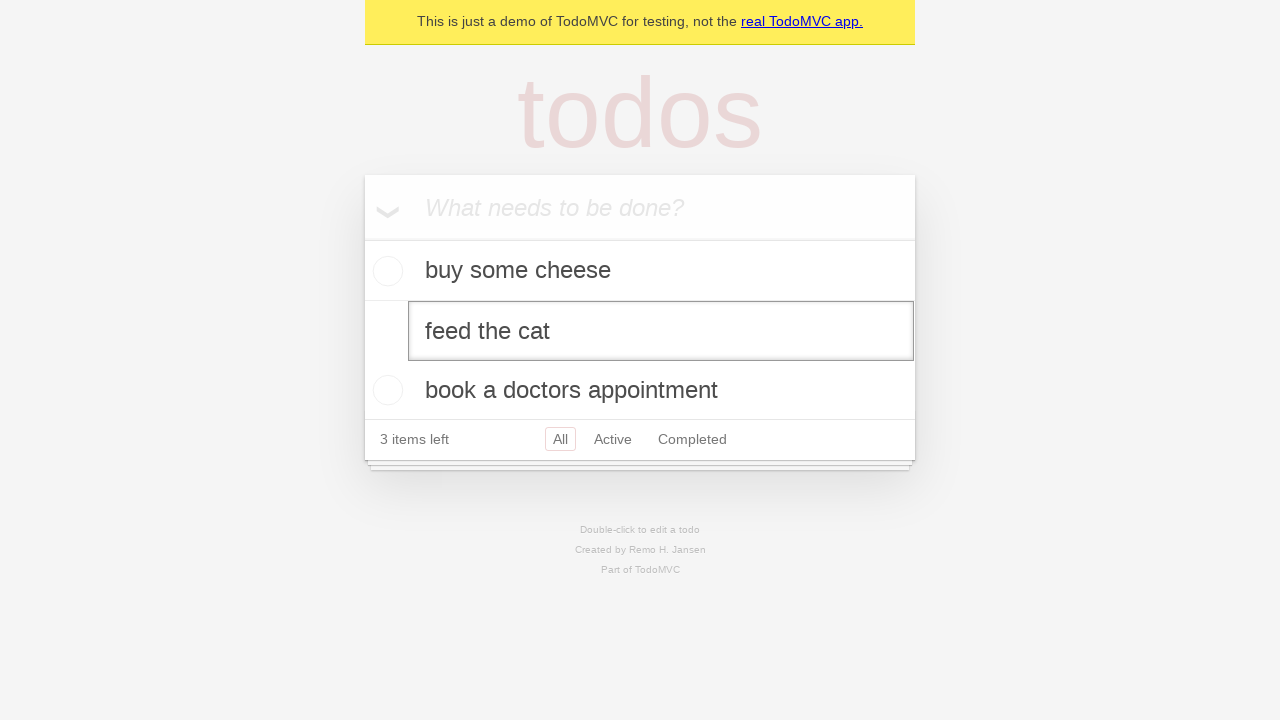

Cleared the text in the edit field on .todo-list li >> nth=1 >> .edit
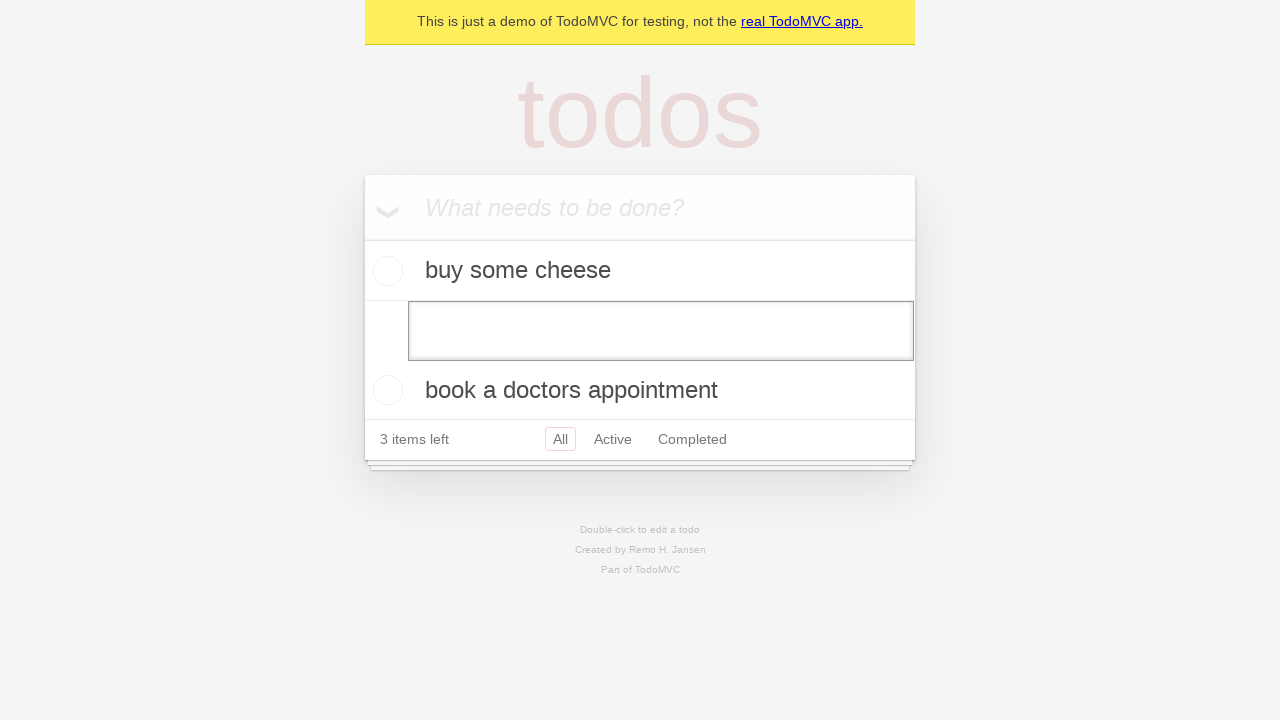

Pressed Enter to confirm deletion of empty todo on .todo-list li >> nth=1 >> .edit
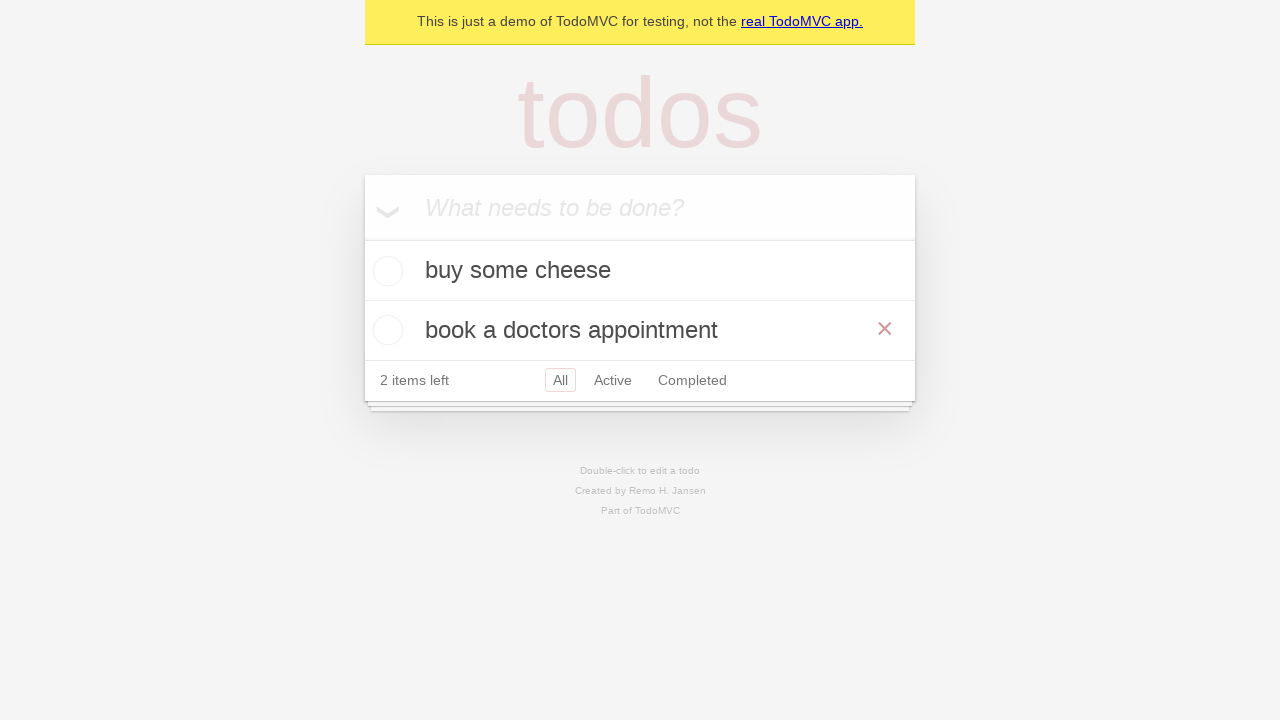

Waited for todo list to reduce to 2 items
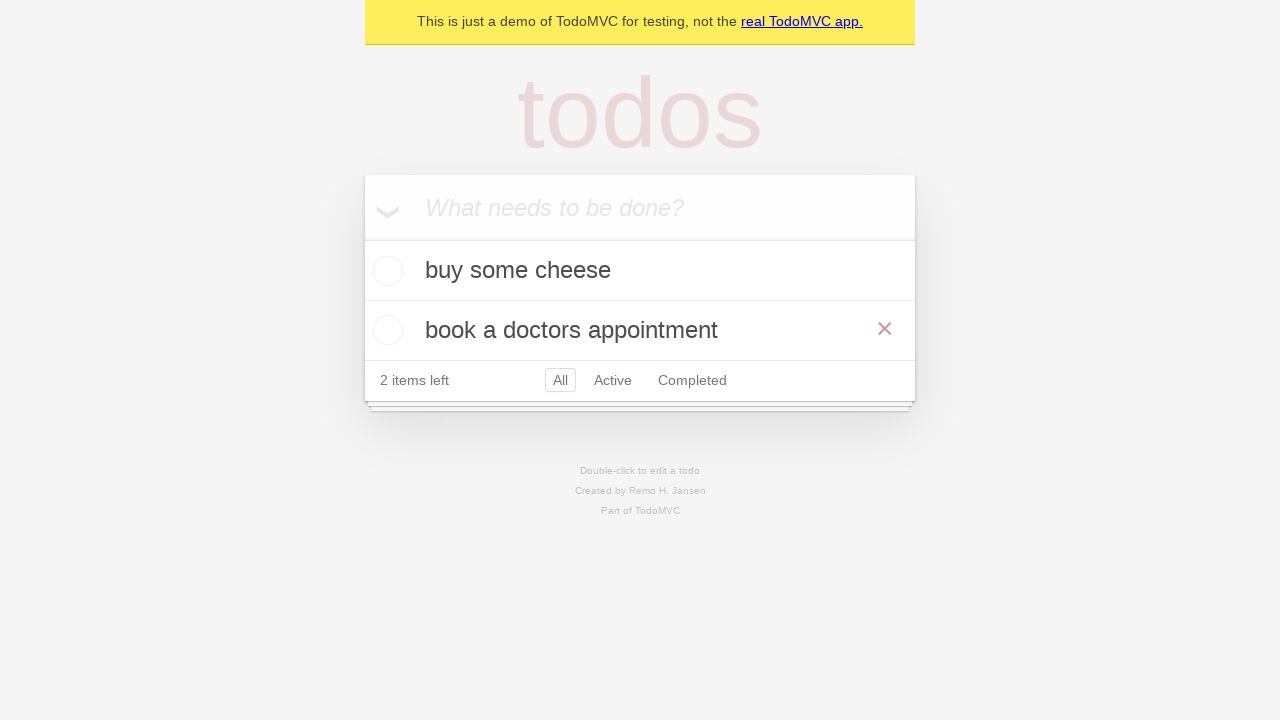

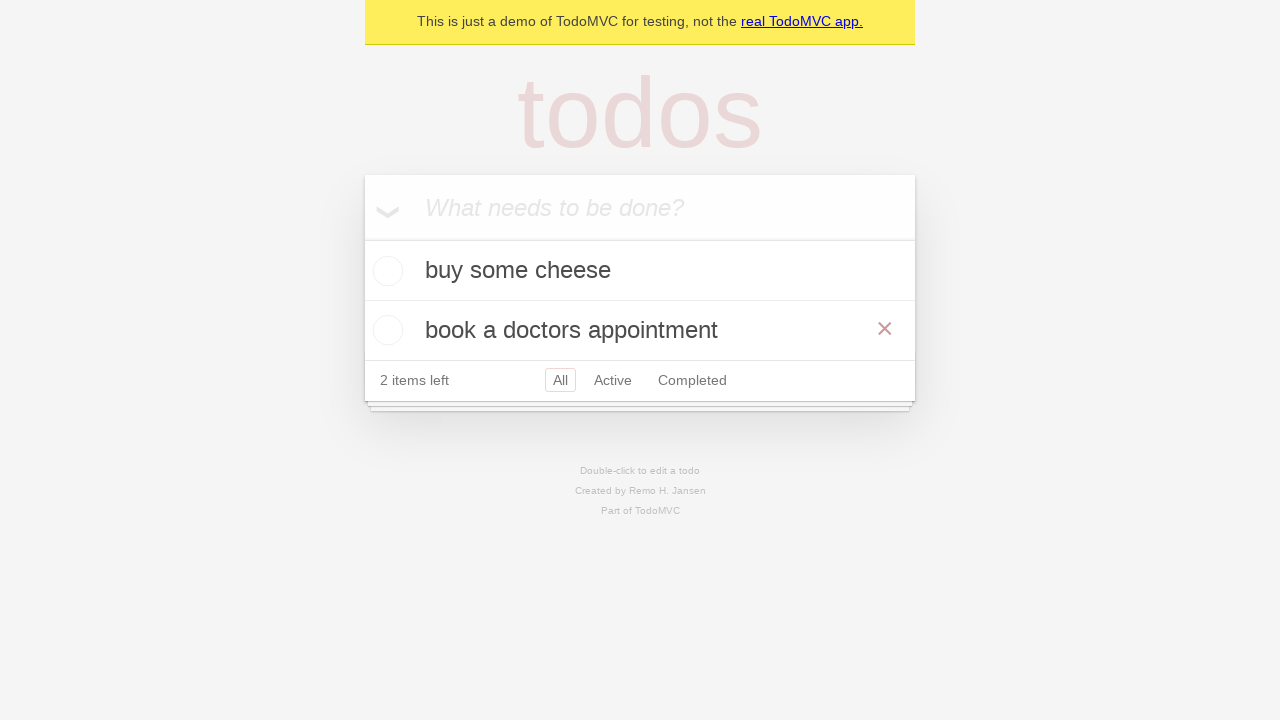